Tests multiple window handling by navigating to a page, opening a new window via a link, switching between windows and verifying text content in both windows

Starting URL: https://the-internet.herokuapp.com/

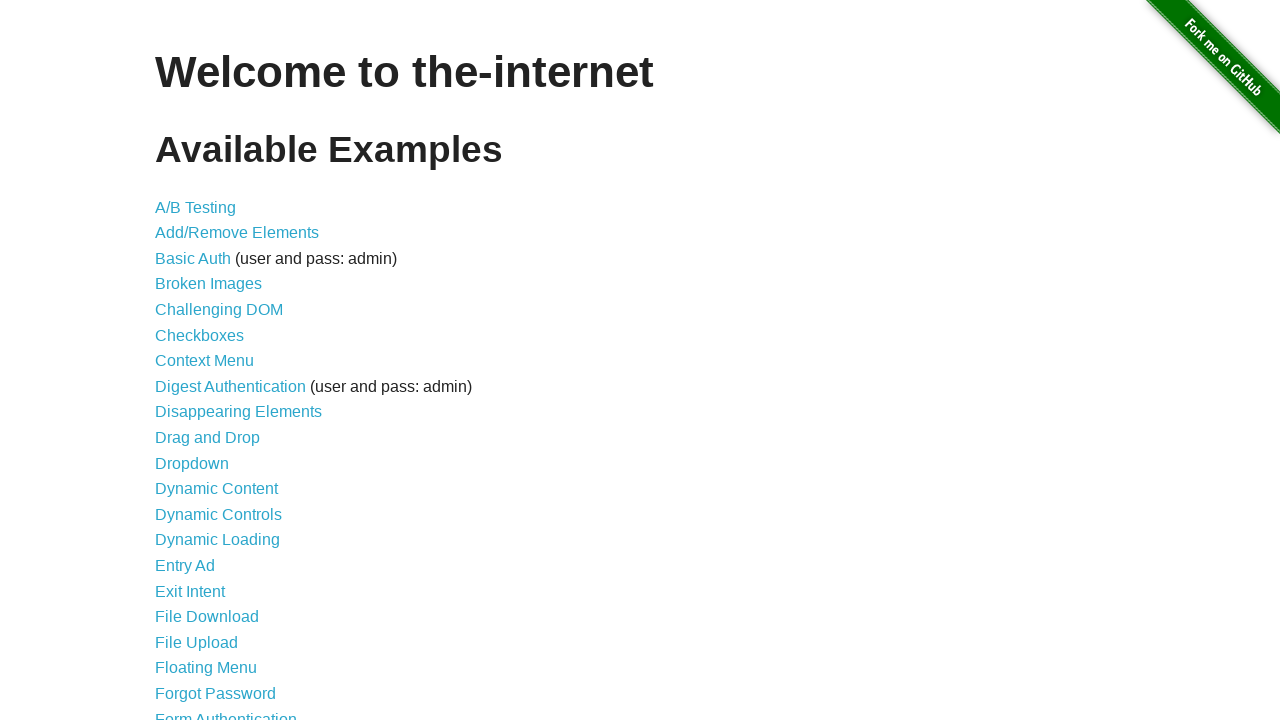

Located 'Multiple Windows' link
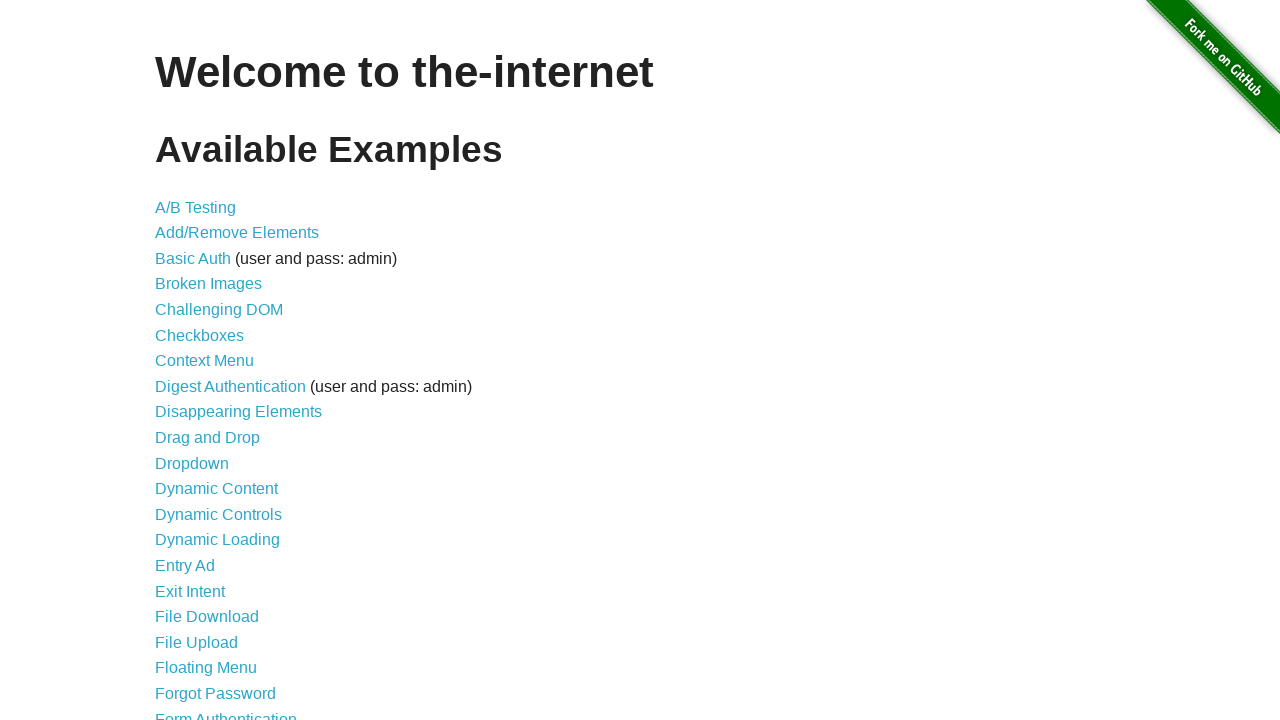

Scrolled 'Multiple Windows' link into view
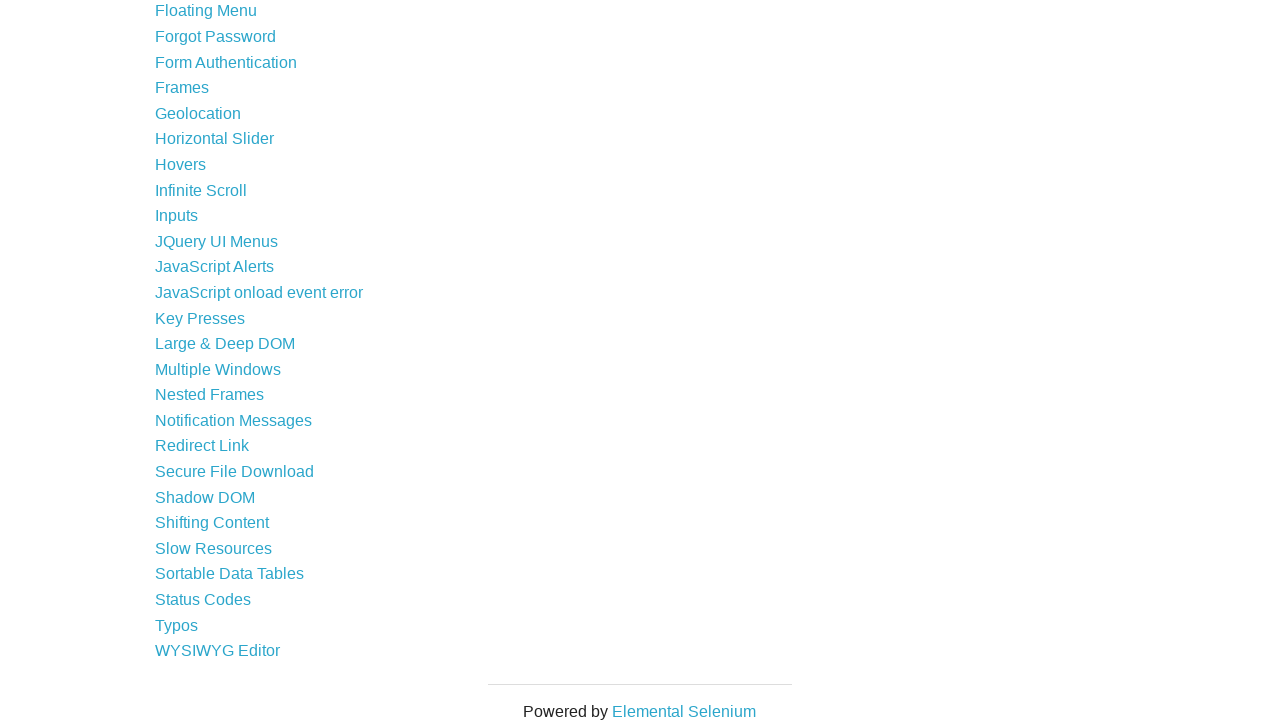

Clicked 'Multiple Windows' link to navigate to page at (218, 369) on a:has-text('Multiple Windows')
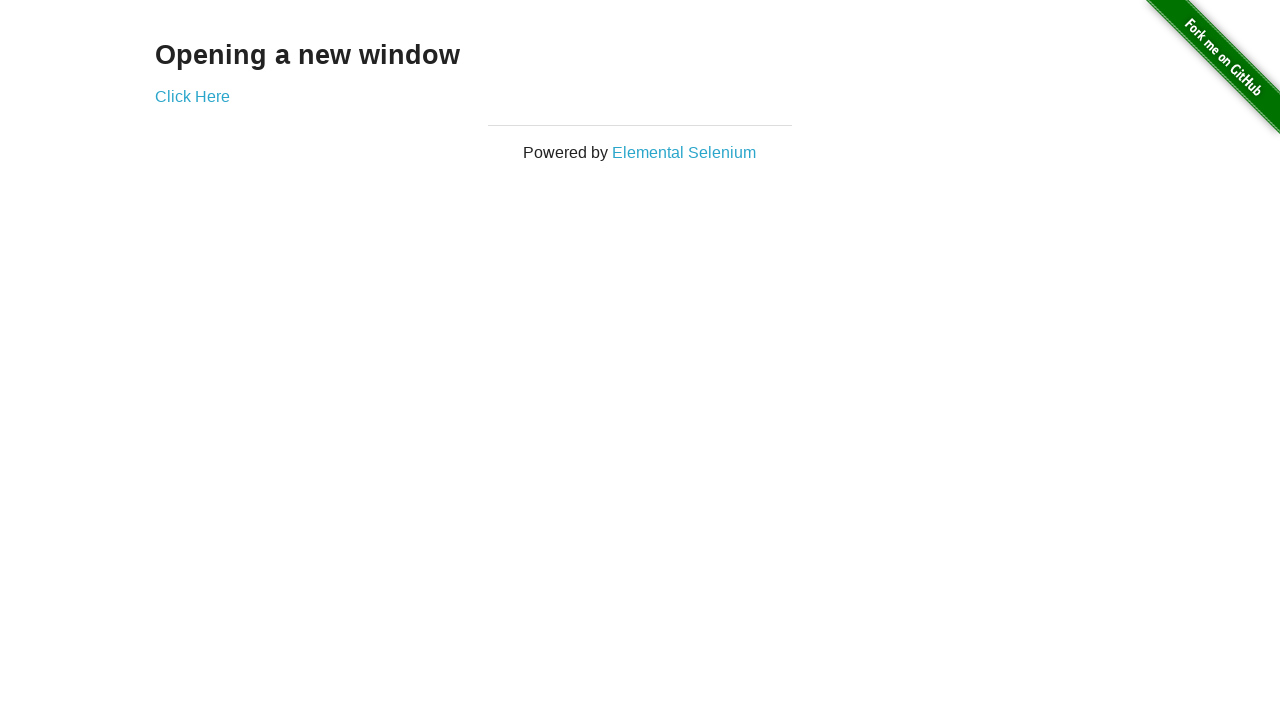

Clicked 'Click Here' link to open new window at (192, 96) on a:has-text('Click Here')
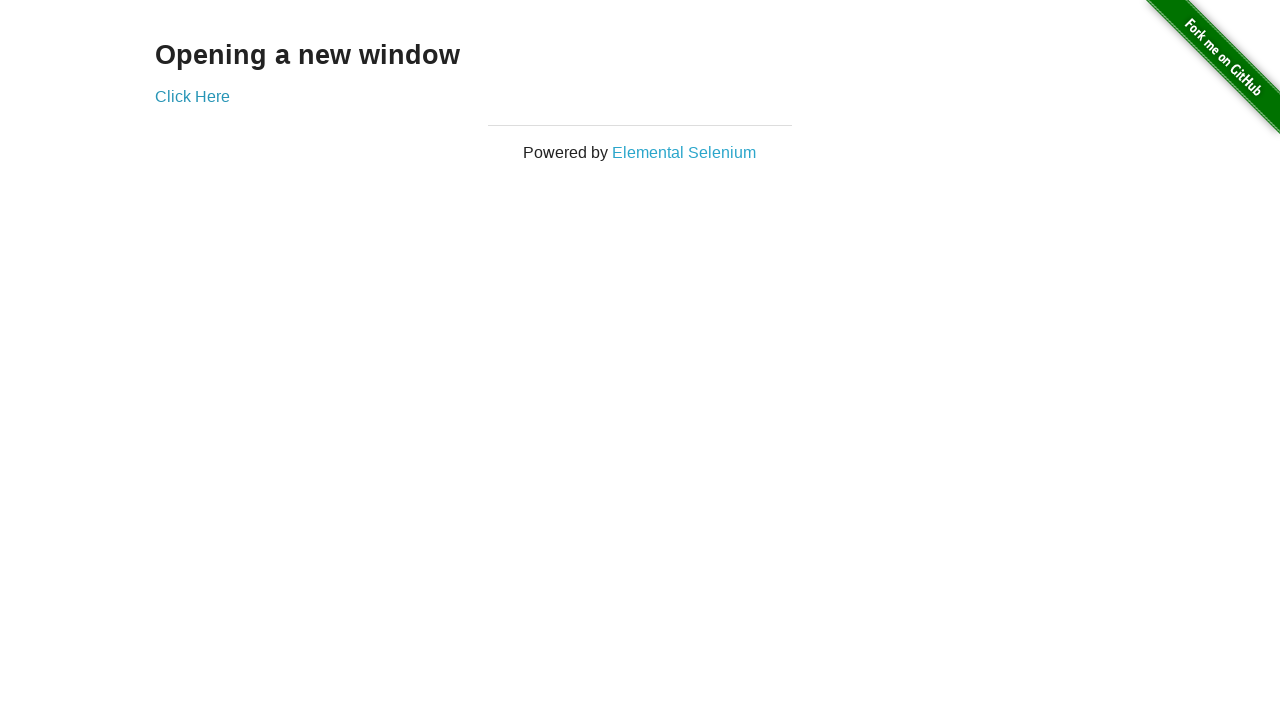

New window opened successfully
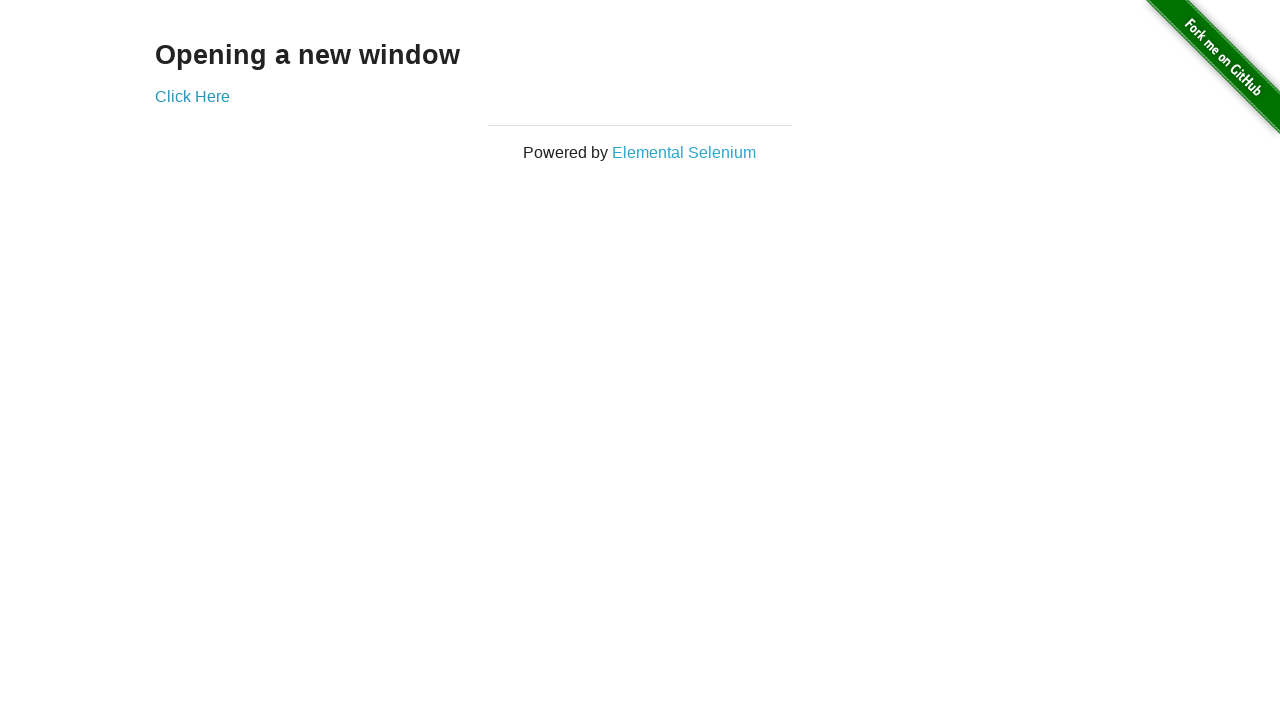

Retrieved text from child window: '
  New Window
'
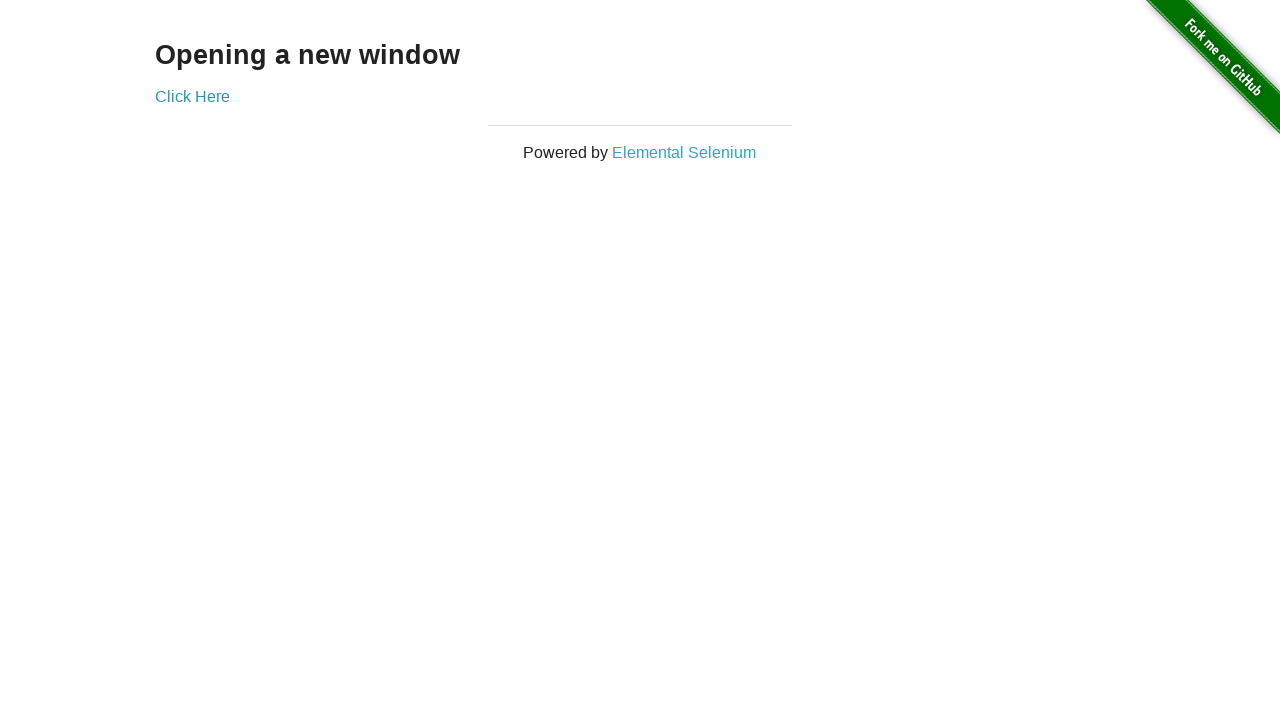

Printed child window text
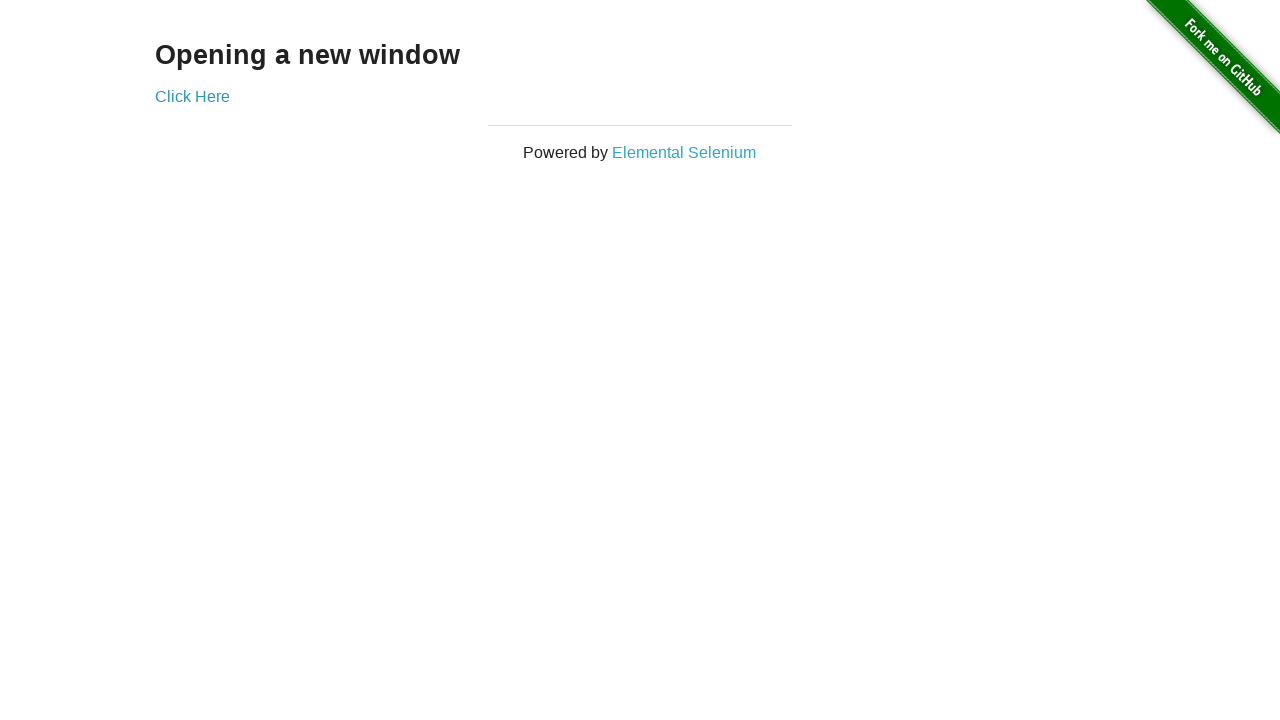

Retrieved text from parent window: '
  Opening a new window
  Click Here
'
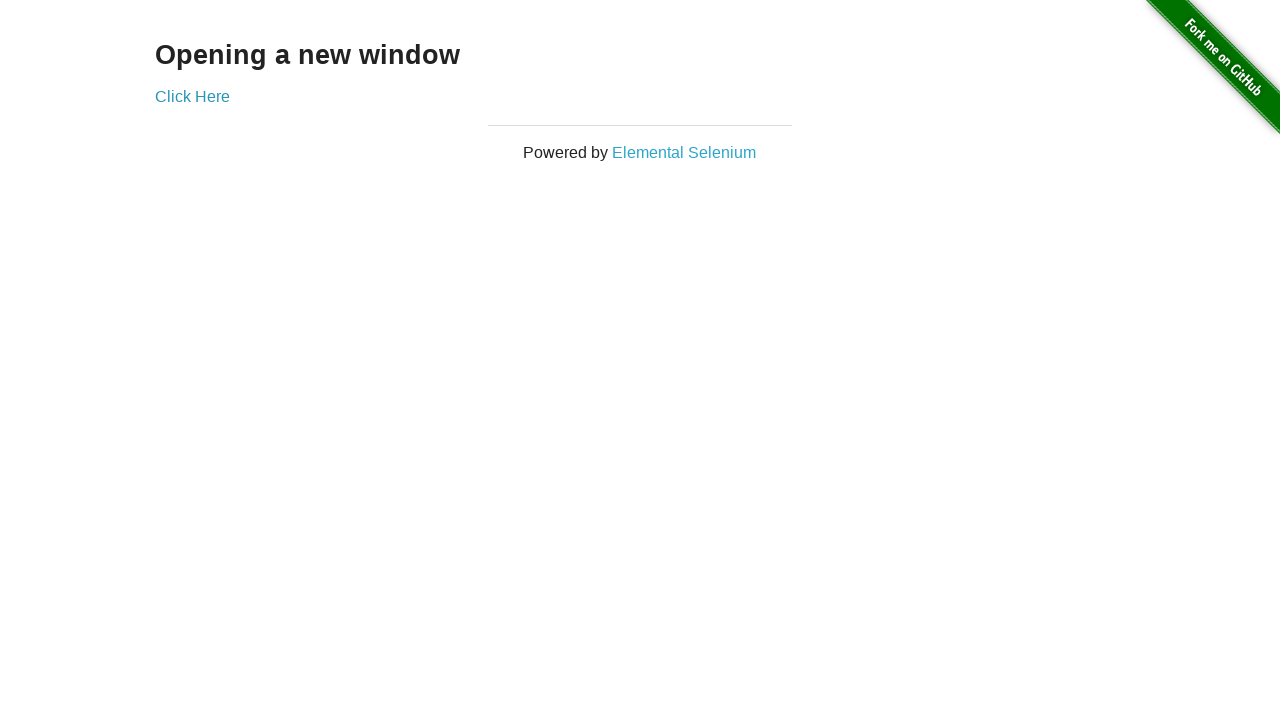

Printed parent window text: ''
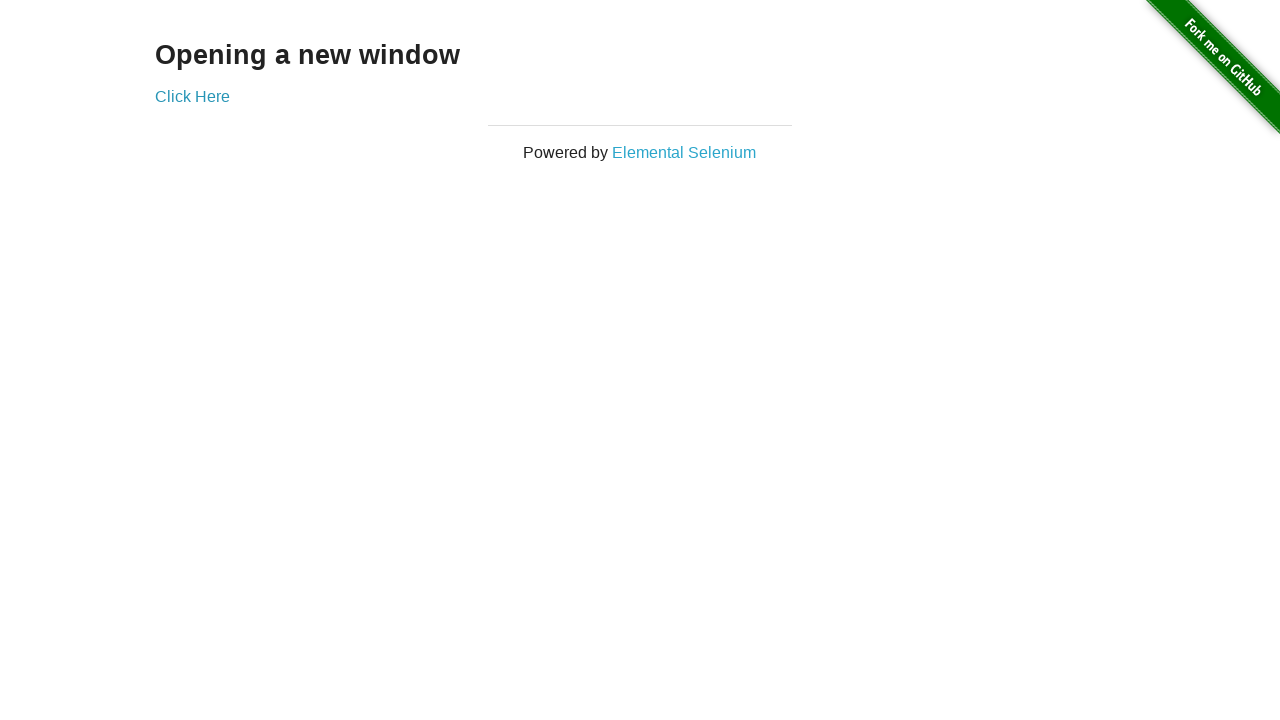

Closed the popup window
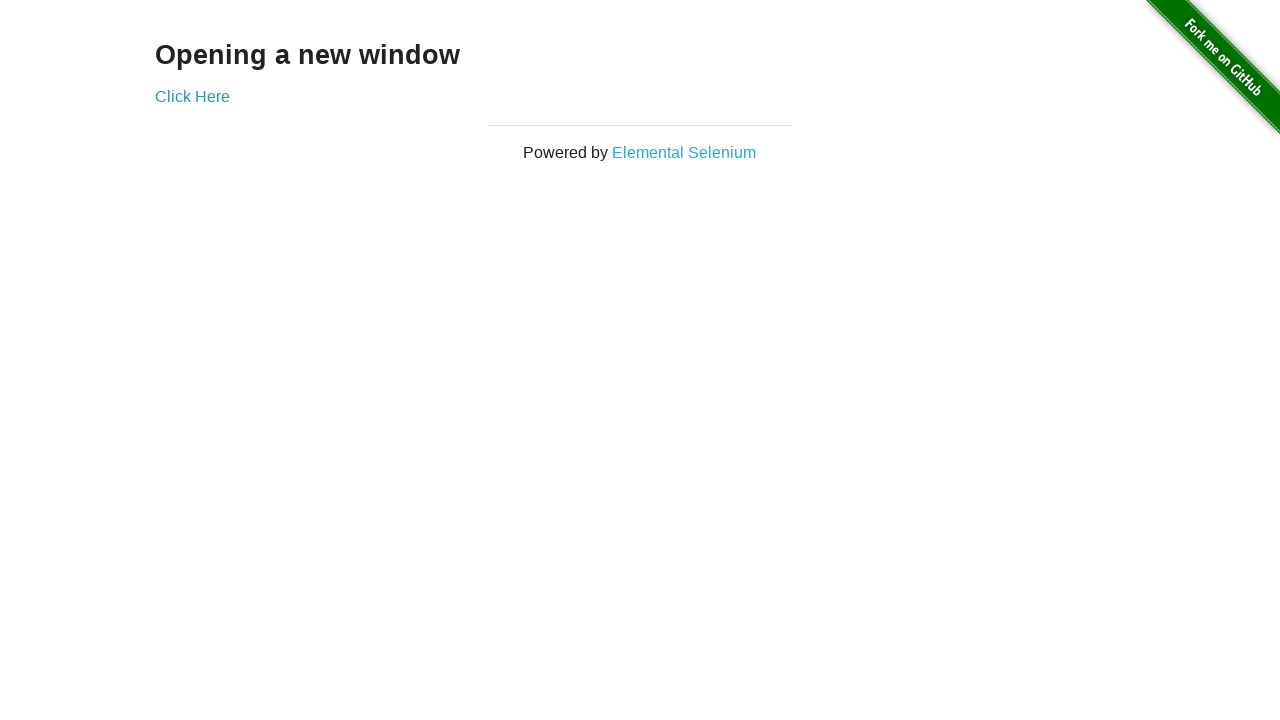

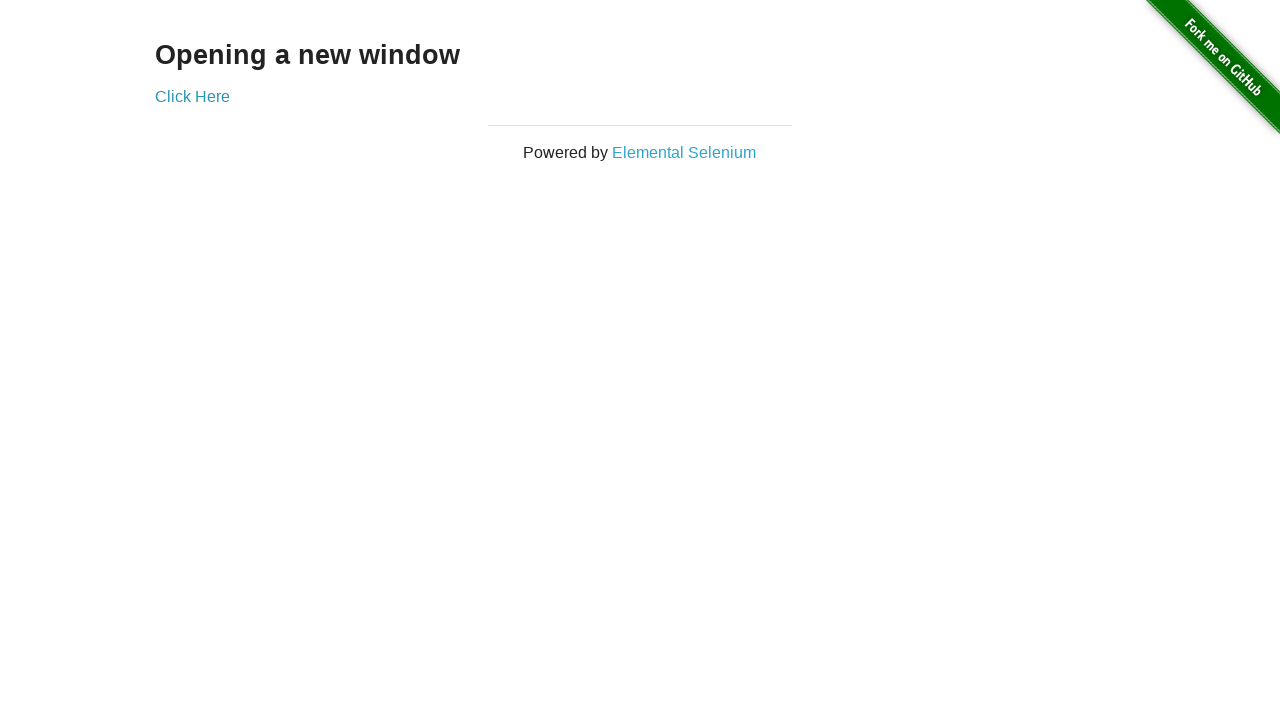